Tests the Hyperliquid leaderboard page by switching the time filter to "All-time", waiting for the table to load, and clicking on a trader row to view their profile before navigating back.

Starting URL: https://app.hyperliquid.xyz/leaderboard

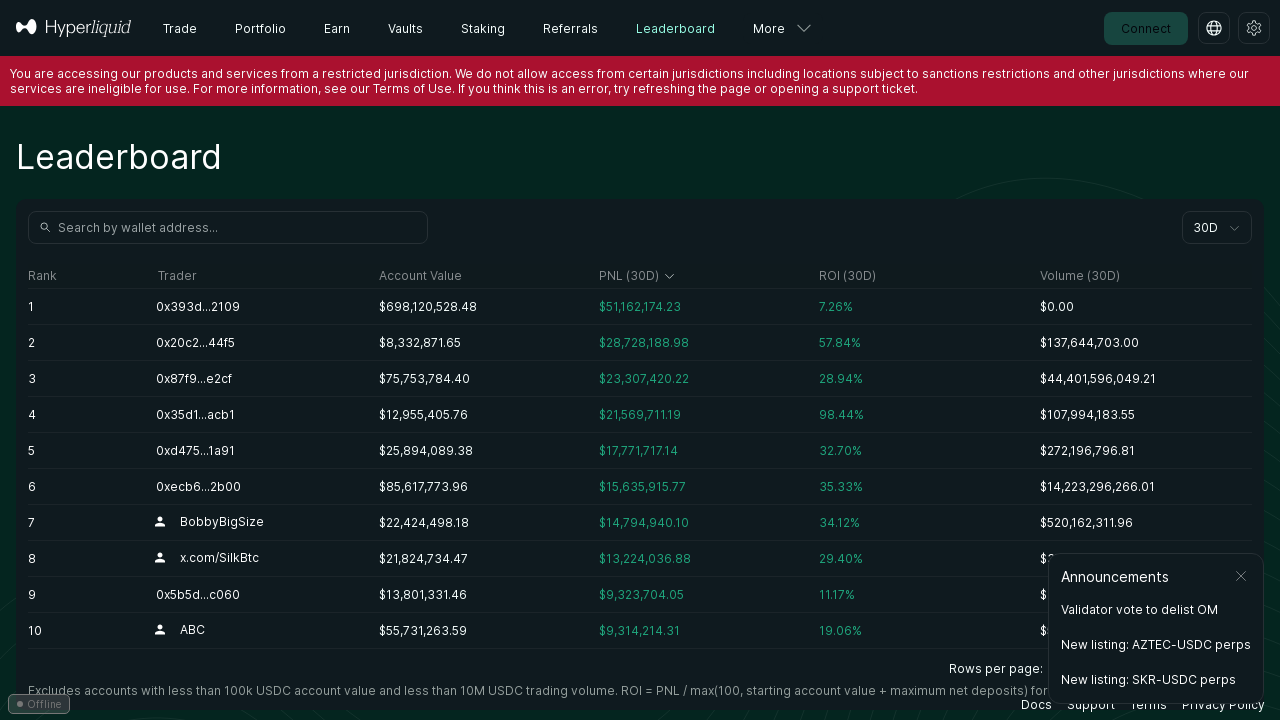

Clicked time filter dropdown to open options at (1217, 228) on div.variant_black
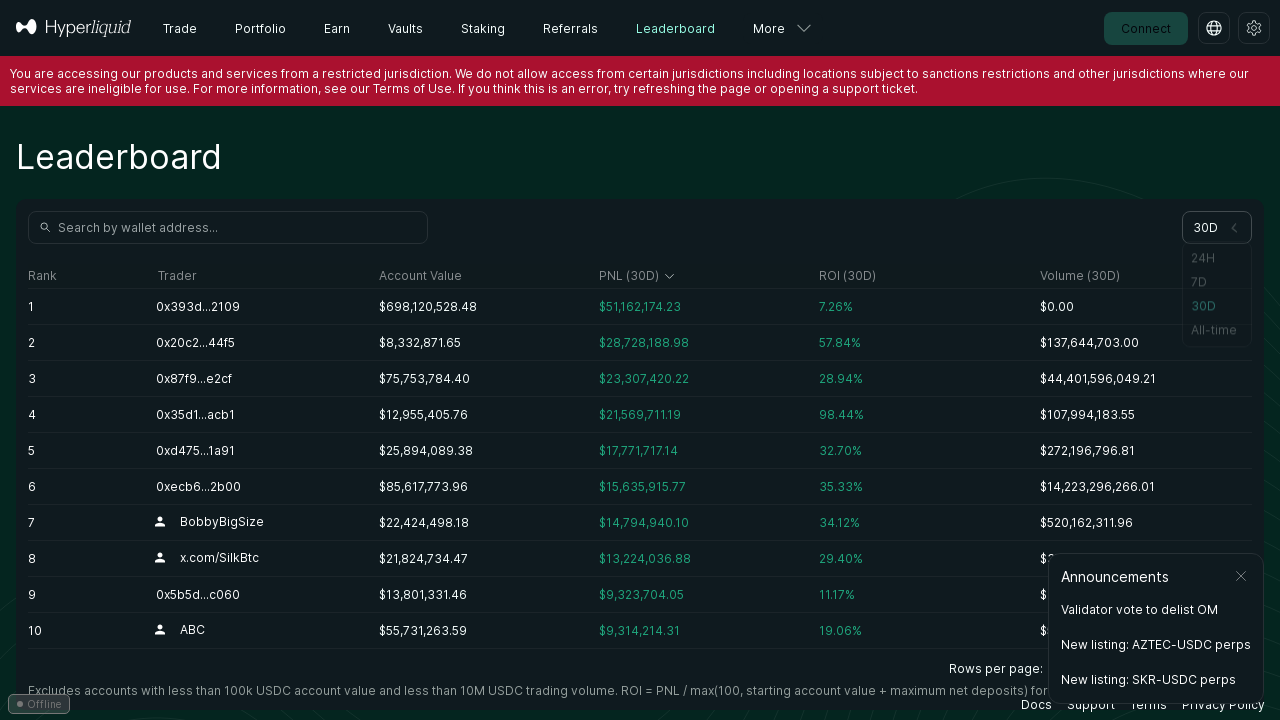

Waited for 'All-time' option to appear in dropdown
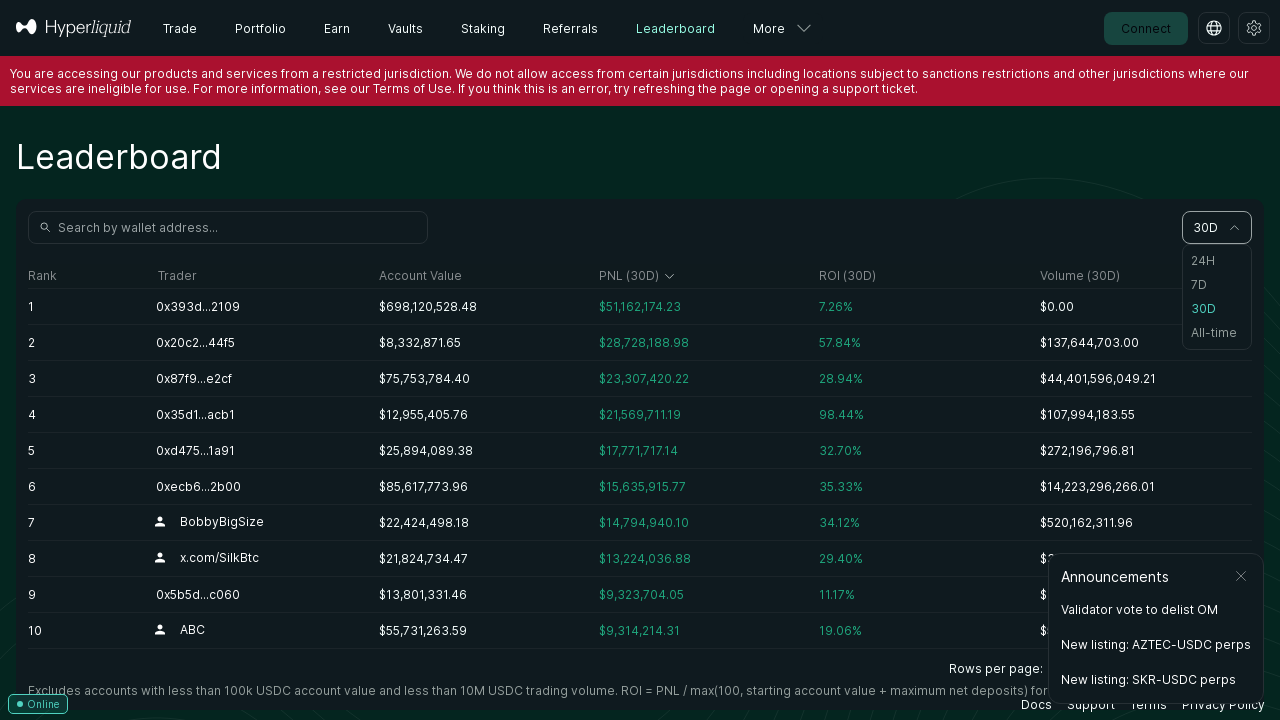

Clicked 'All-time' option to switch time filter at (640, 360) on div:has-text('All-time')
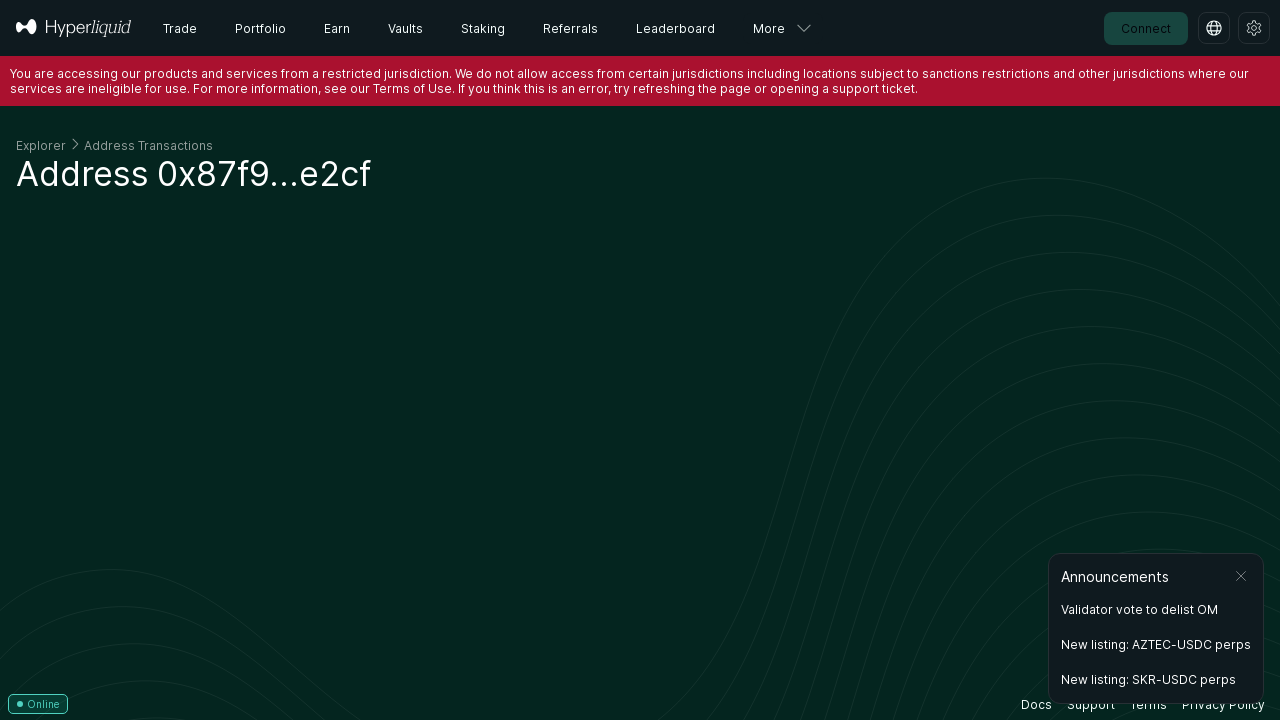

Leaderboard table loaded with all-time data
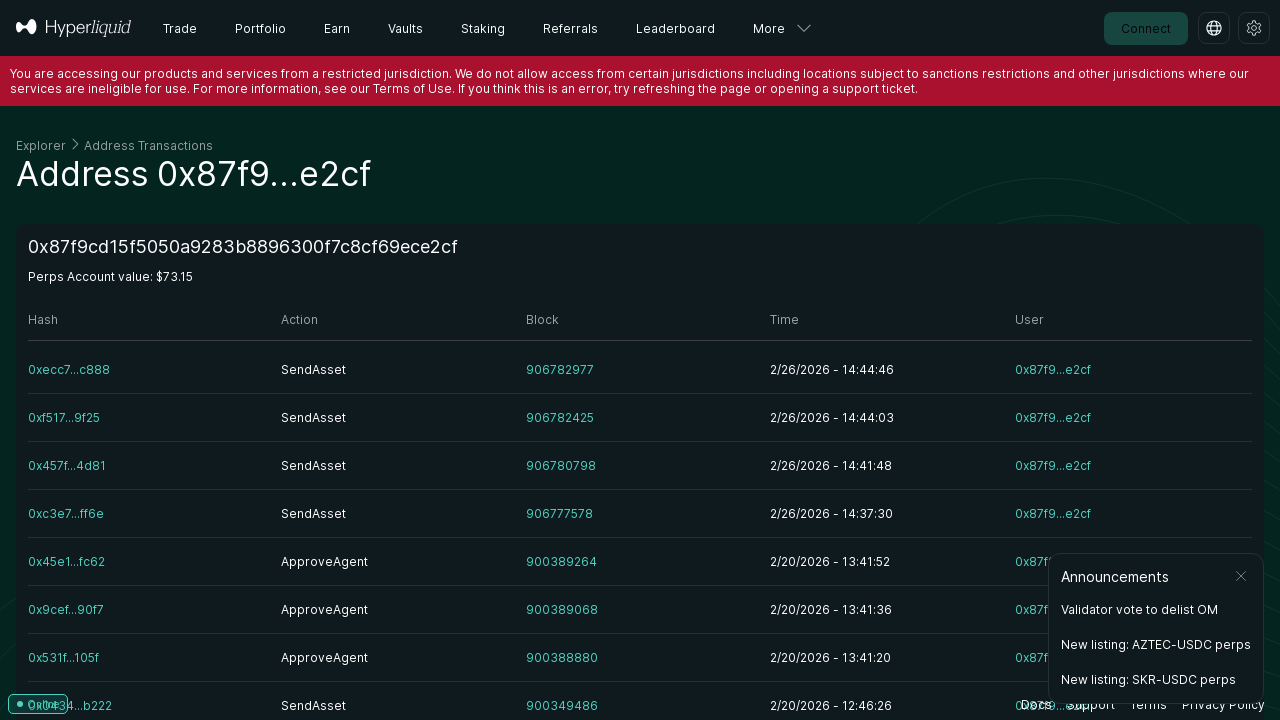

Clicked on first trader row to view their profile at (395, 370) on table tr >> nth=1 >> td >> nth=1
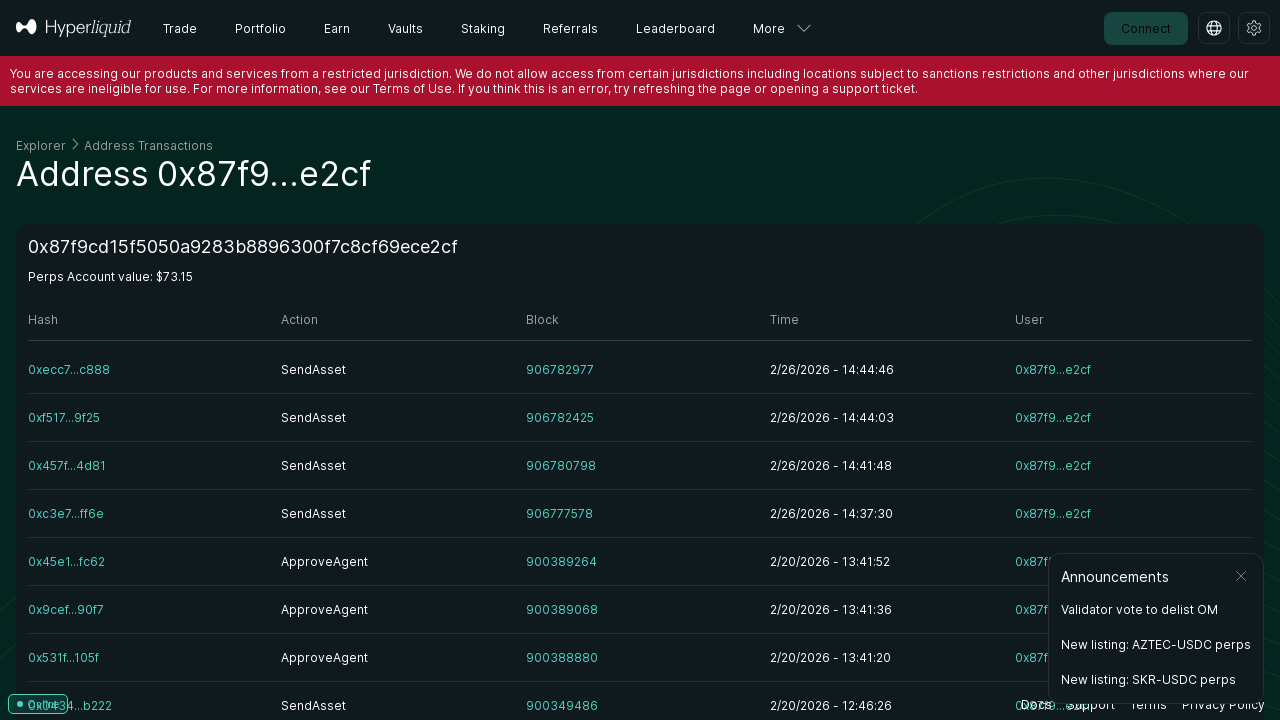

Trader profile page loaded and network idle
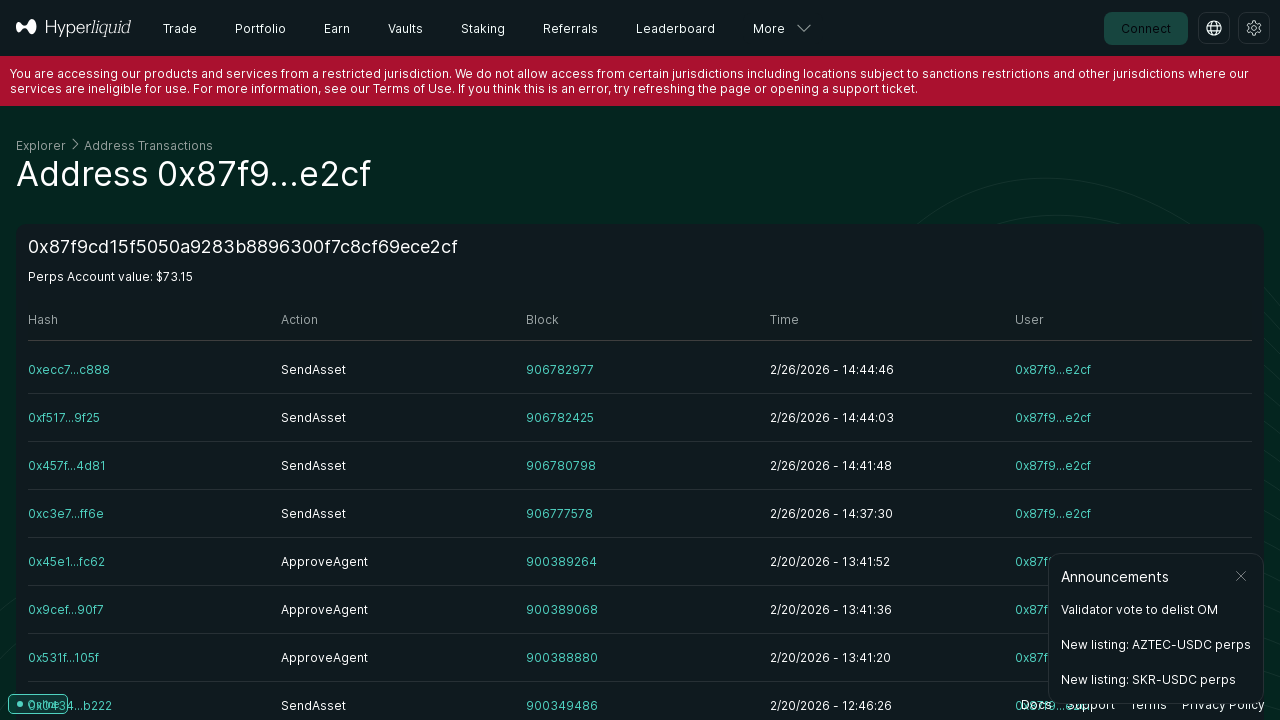

Navigated back to leaderboard page
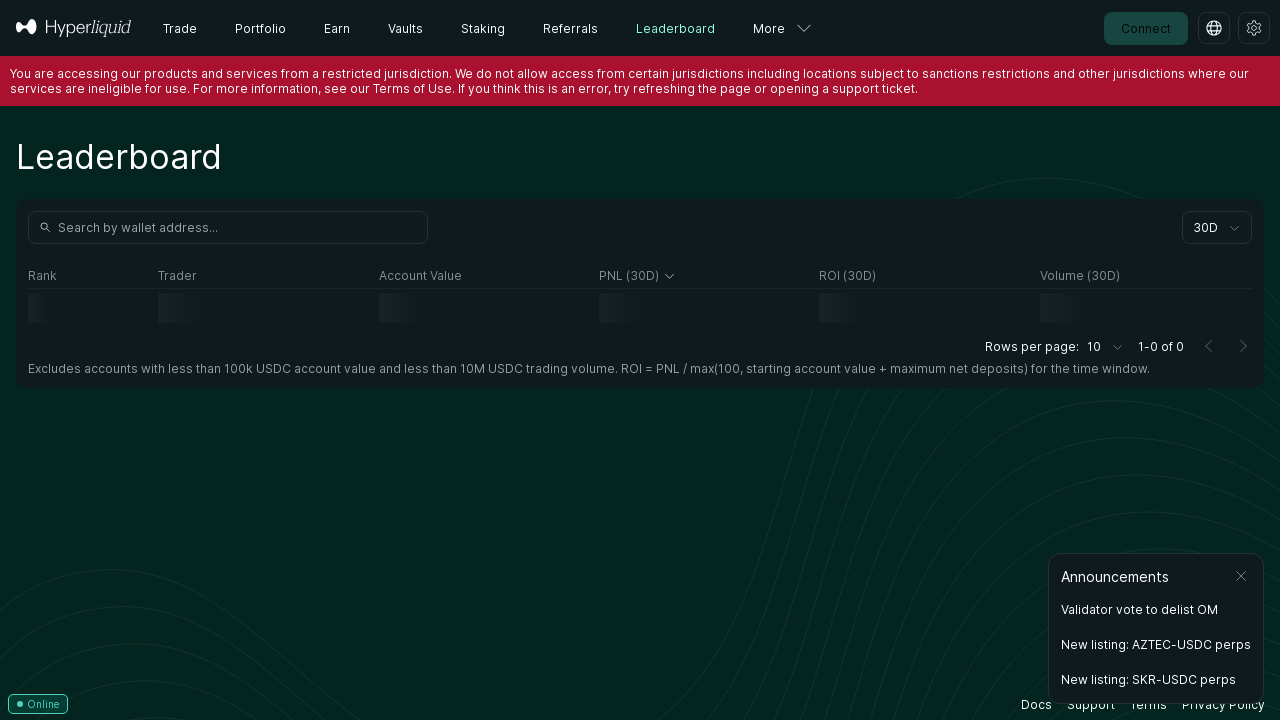

Leaderboard table reloaded after navigation back
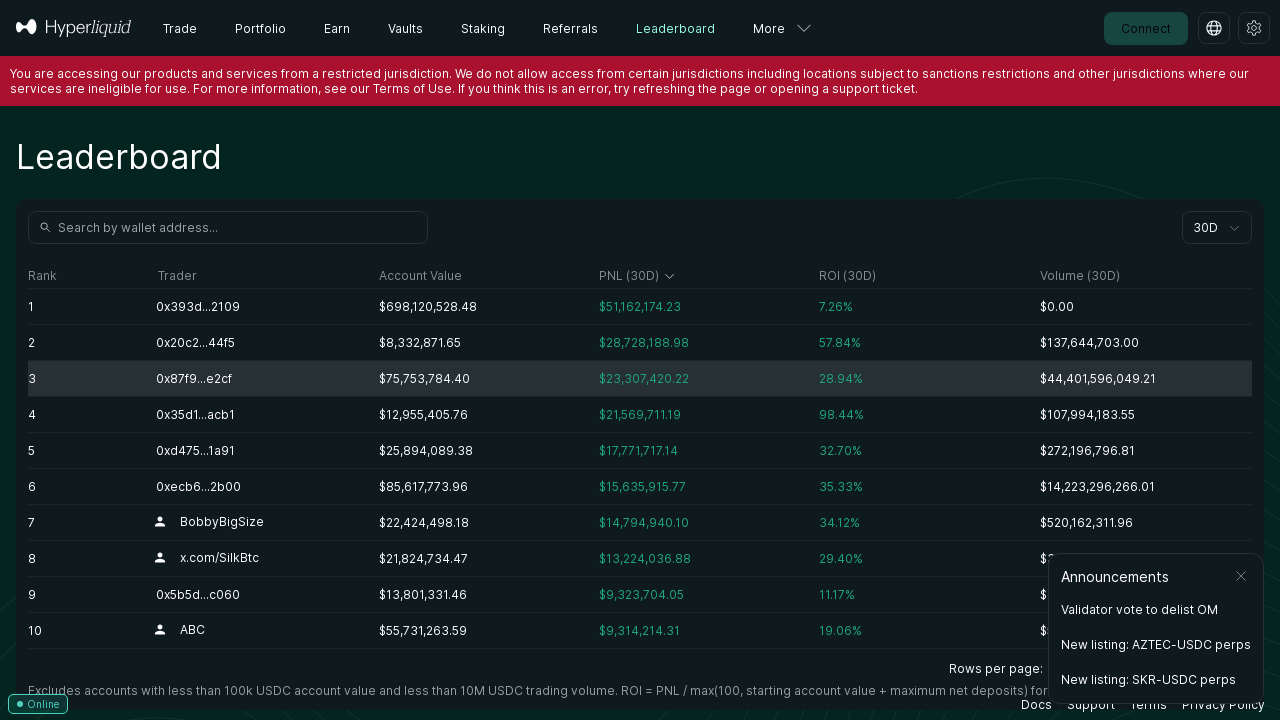

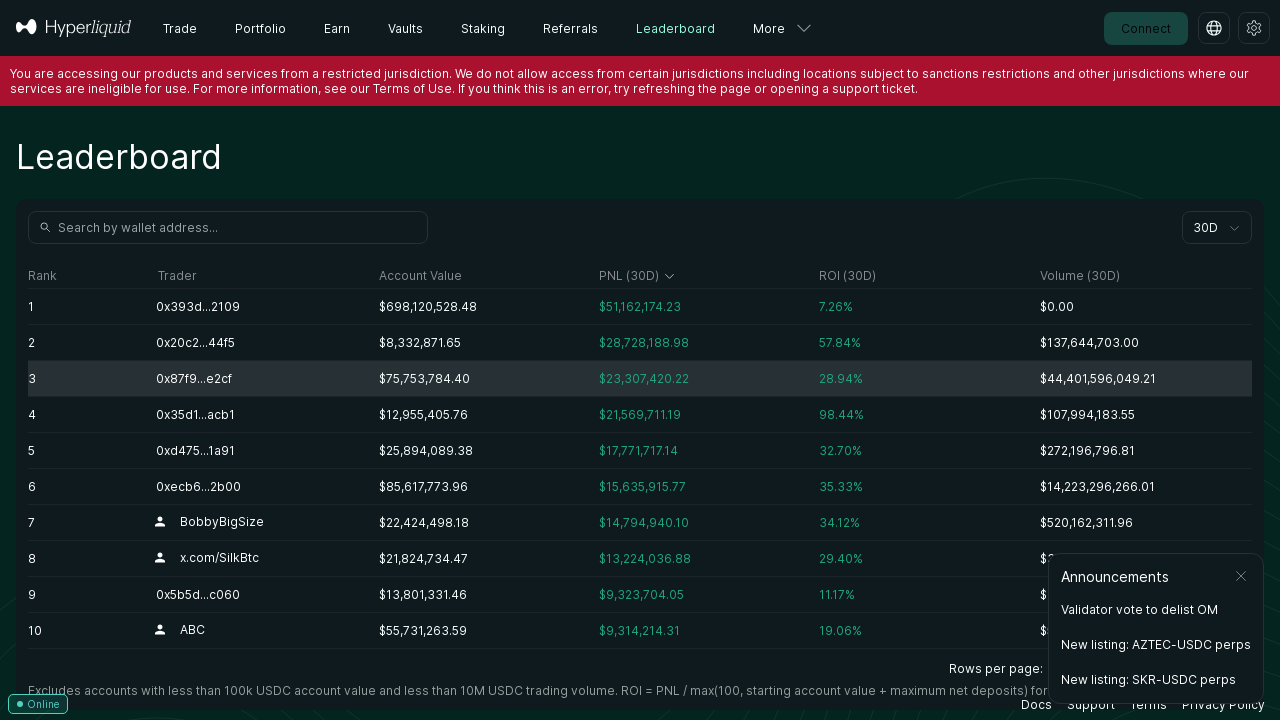